Tests that clicking the login button shows an error and the error close icon can be clicked to dismiss it

Starting URL: https://www.saucedemo.com/

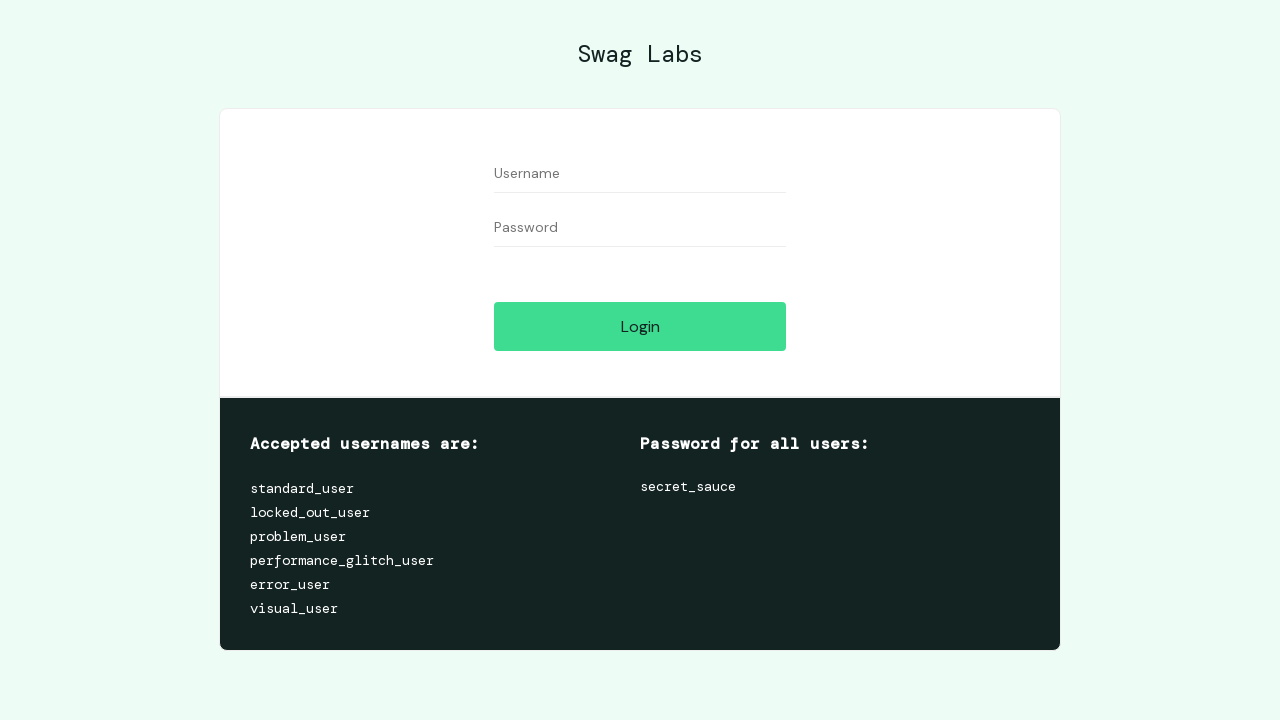

Clicked login button without entering credentials at (640, 326) on #login-button
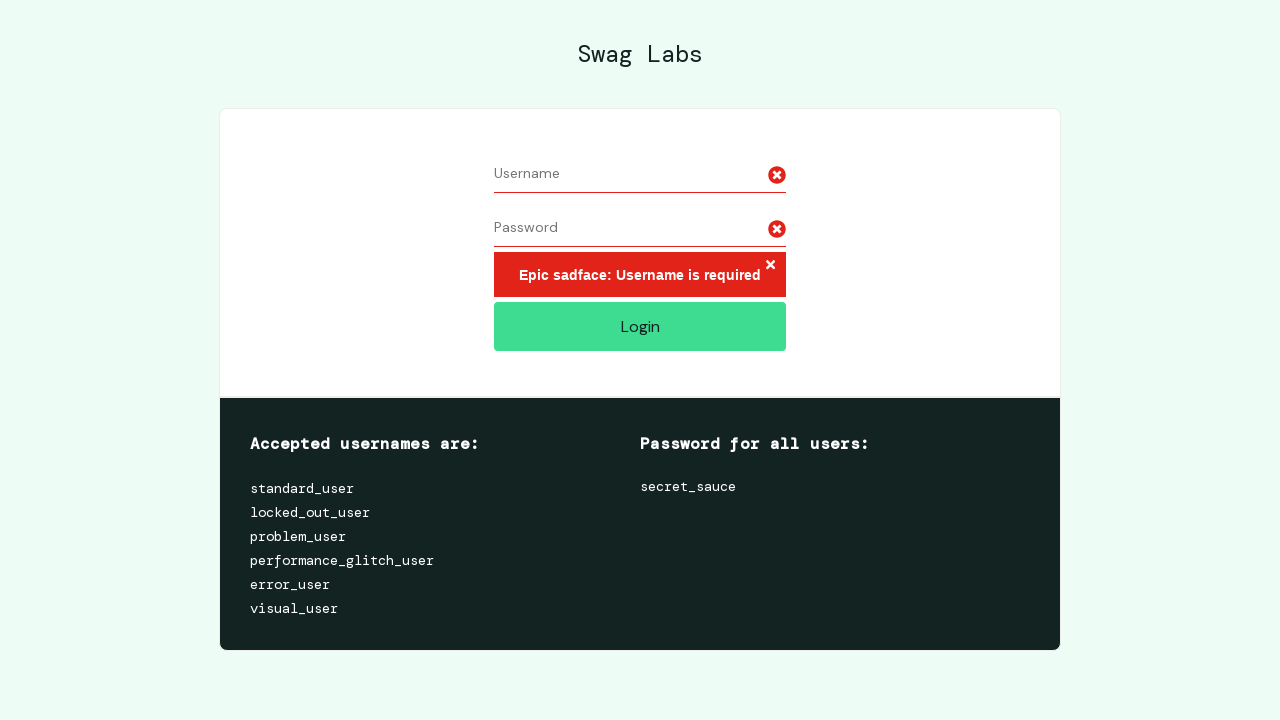

Error message appeared on screen
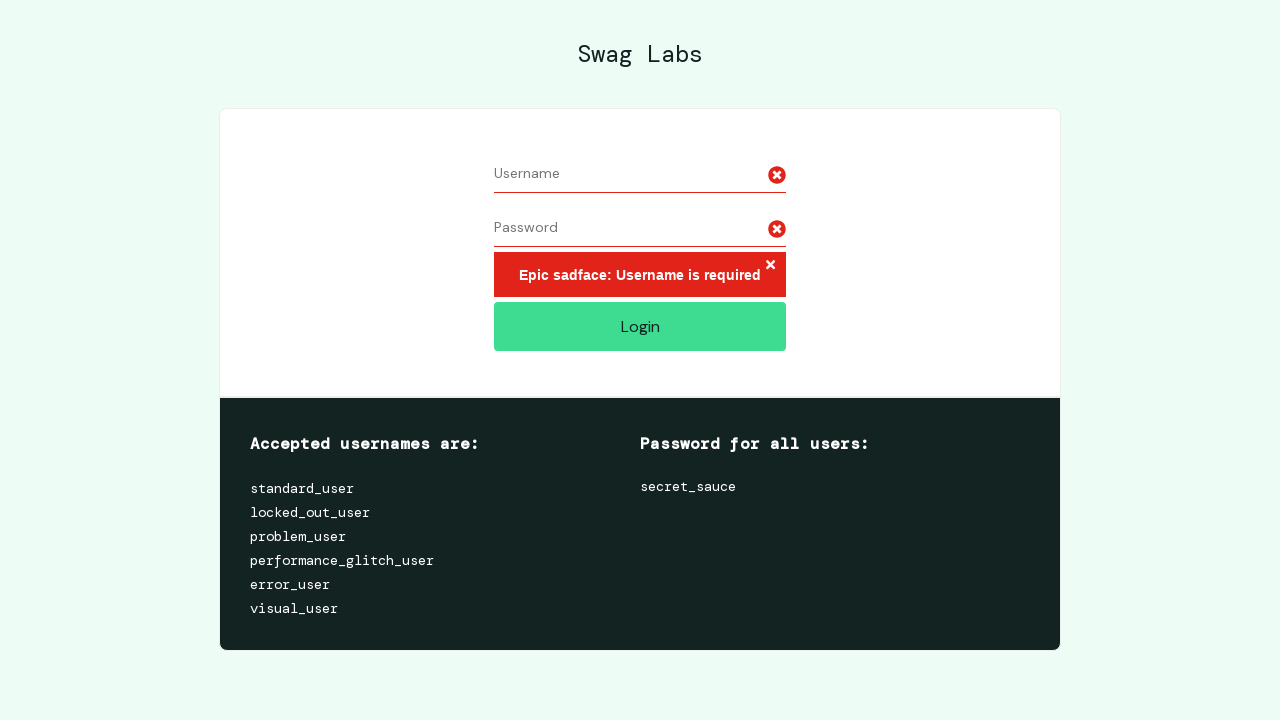

Clicked error close icon to dismiss the error message at (770, 266) on xpath=/html/body/div/div/div[2]/div[1]/div/div/form/div[3]/h3/button
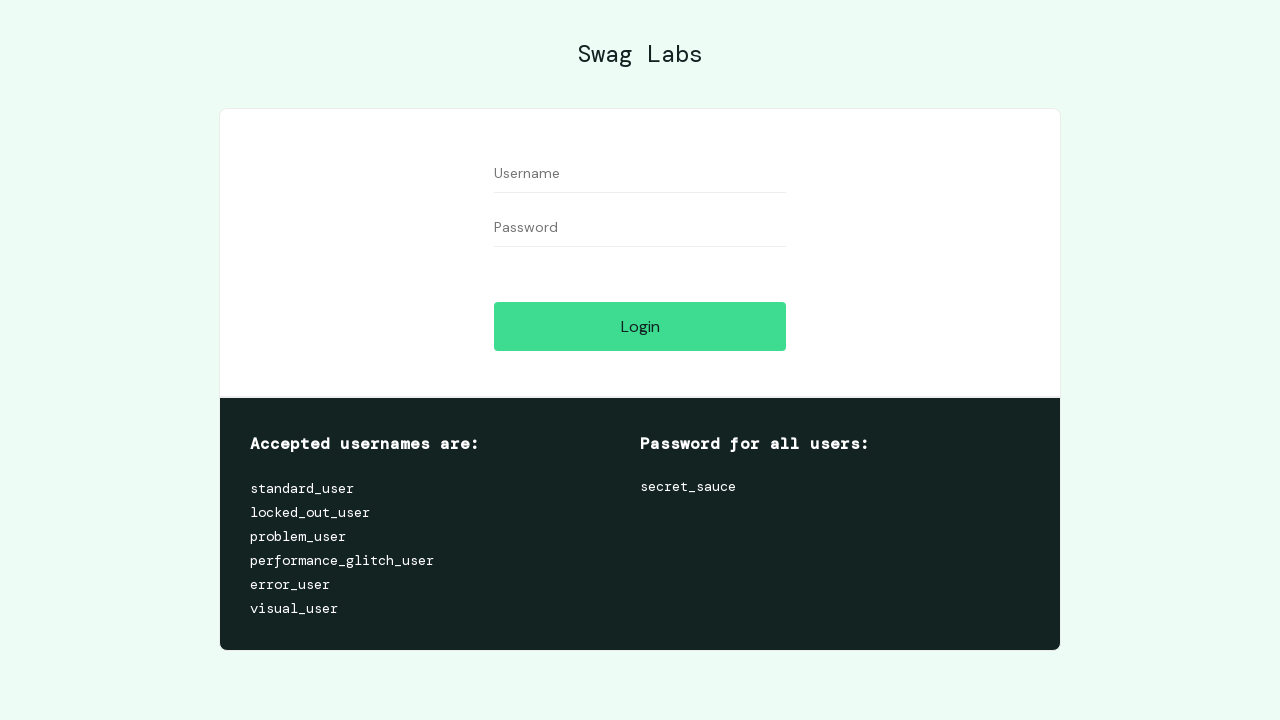

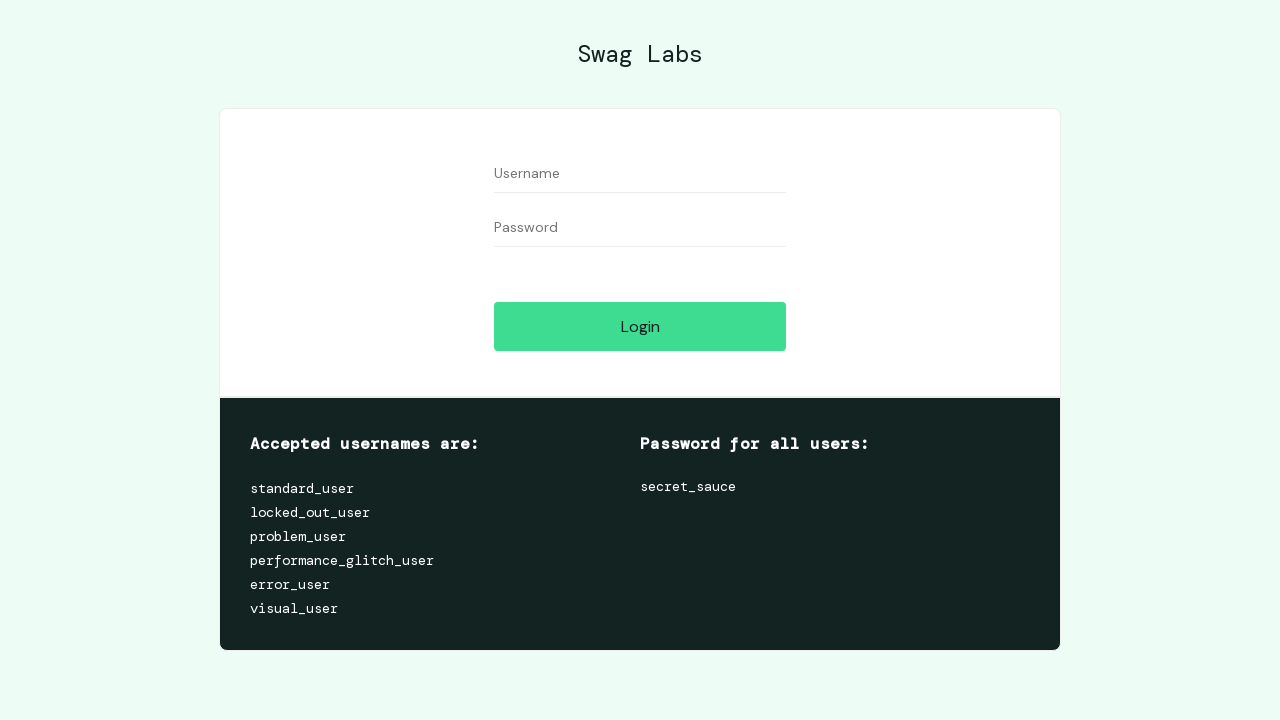